Tests dynamic loading with longer wait time to ensure text appears

Starting URL: http://the-internet.herokuapp.com/dynamic_loading/2

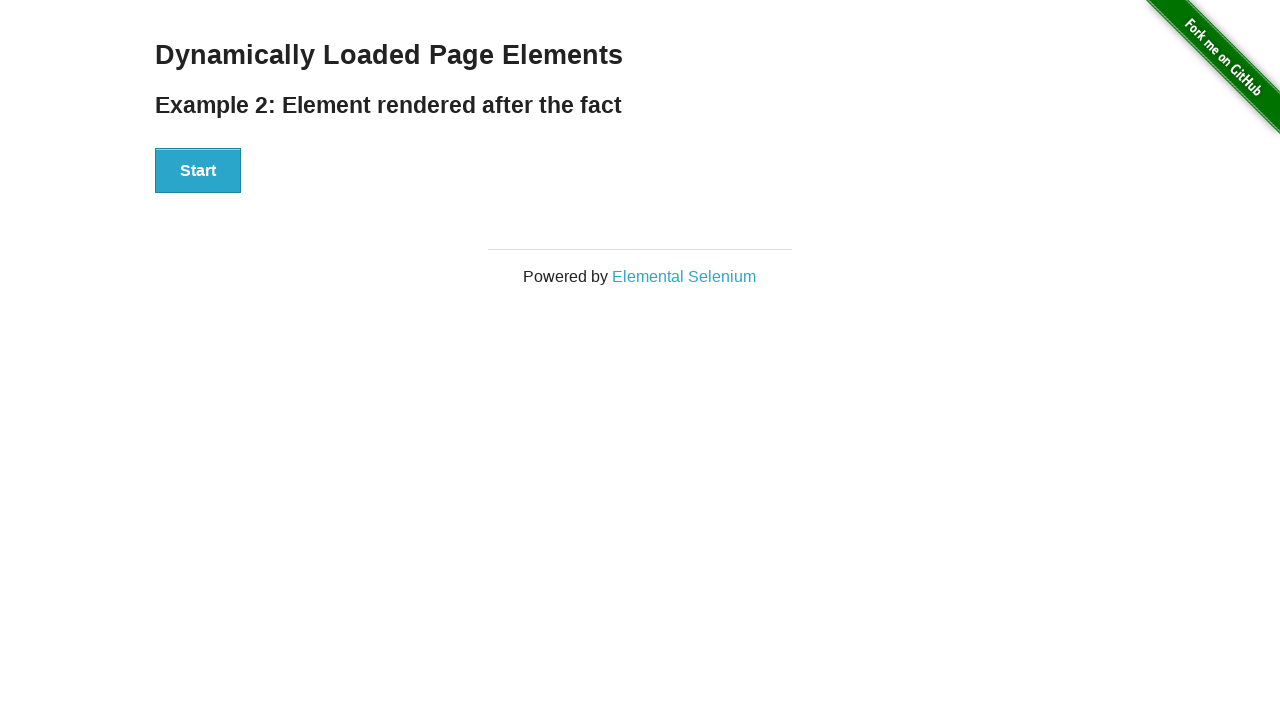

Clicked START button to trigger dynamic loading at (198, 171) on xpath=//div[@id='start']/button
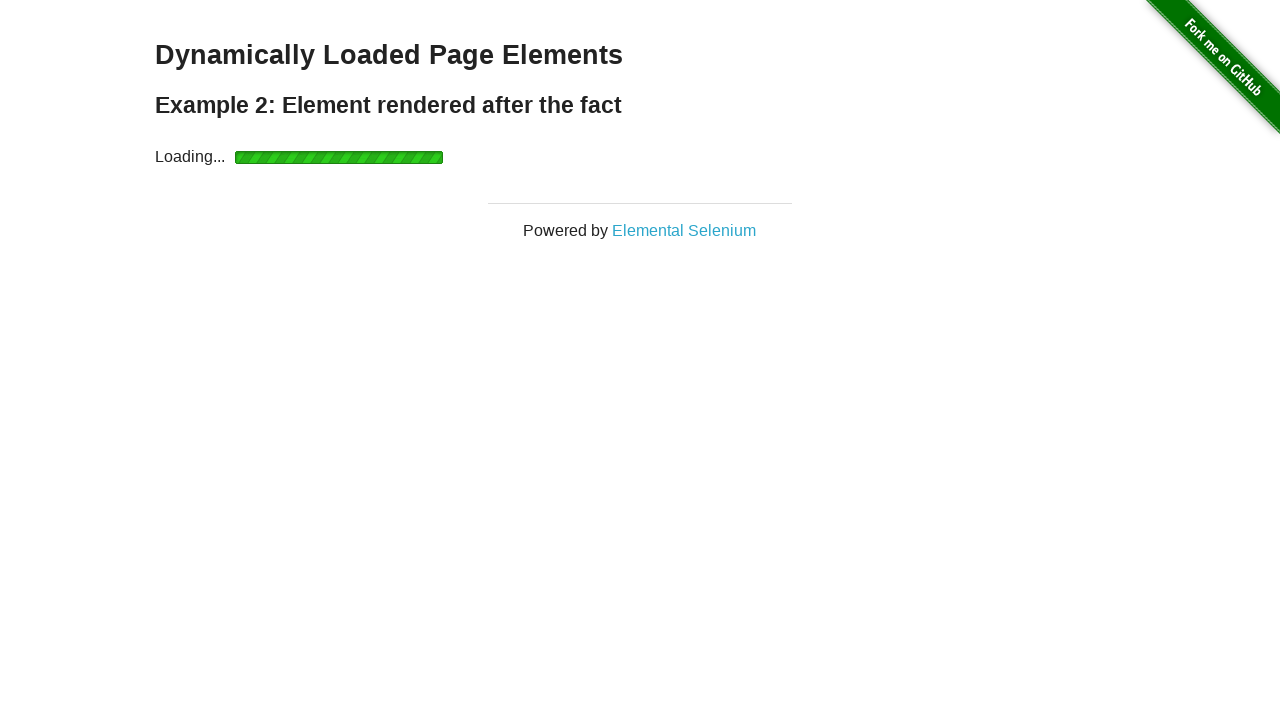

Waited 15 seconds for dynamic content to load
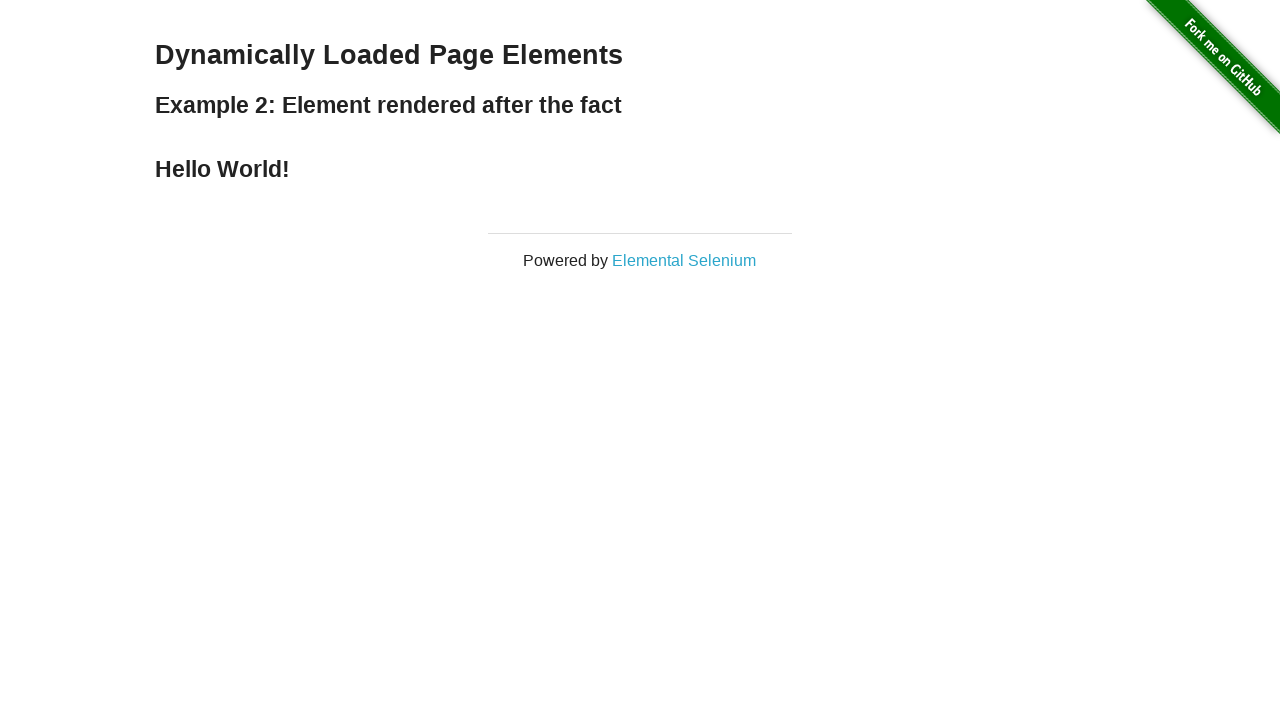

Verified that 'Hello World!' text appears correctly
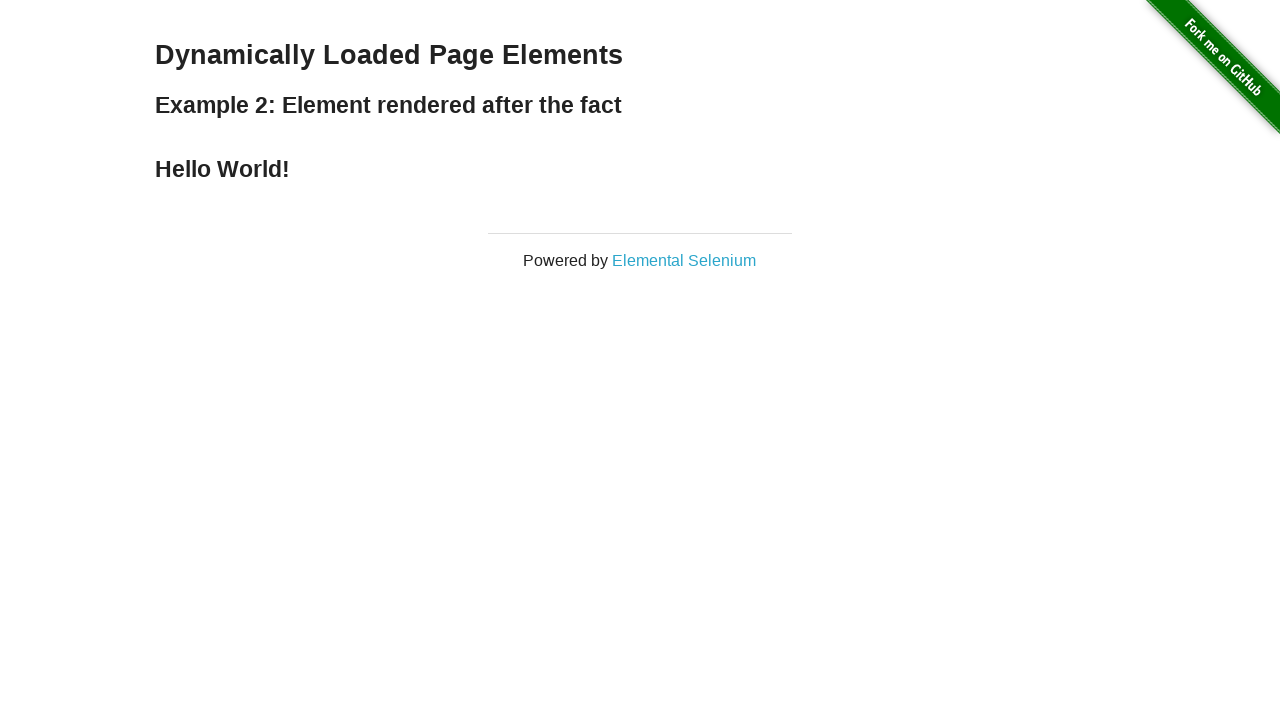

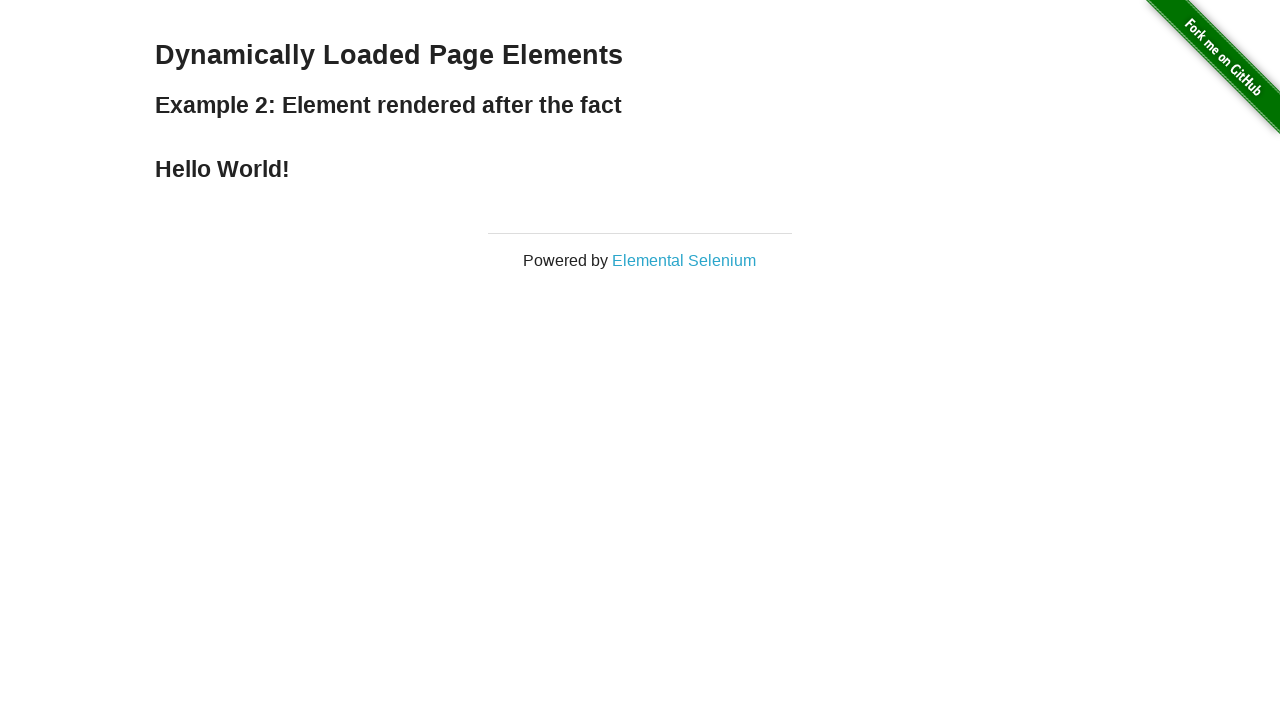